Tests cart price verification by adding a product to cart and verifying the item count, price, subtotal and total amounts are displayed correctly.

Starting URL: https://practice.automationtesting.in/

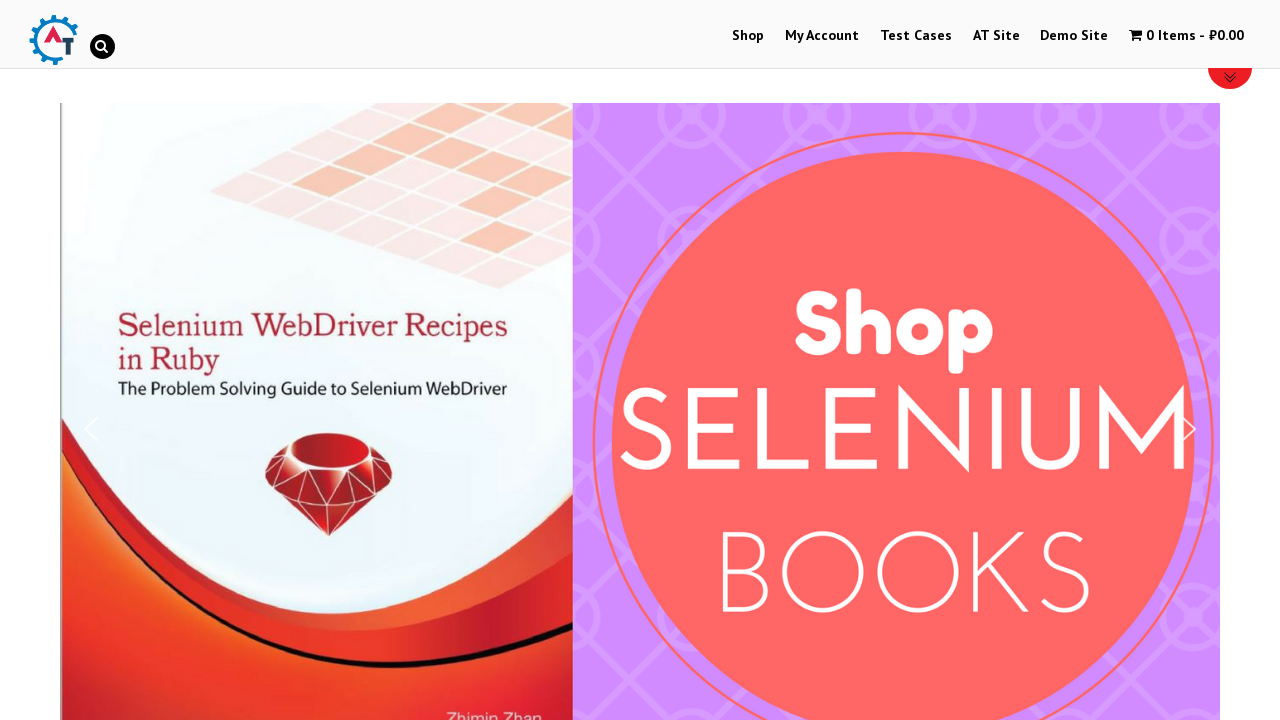

Clicked on Shop menu item at (748, 36) on #menu-item-40 a
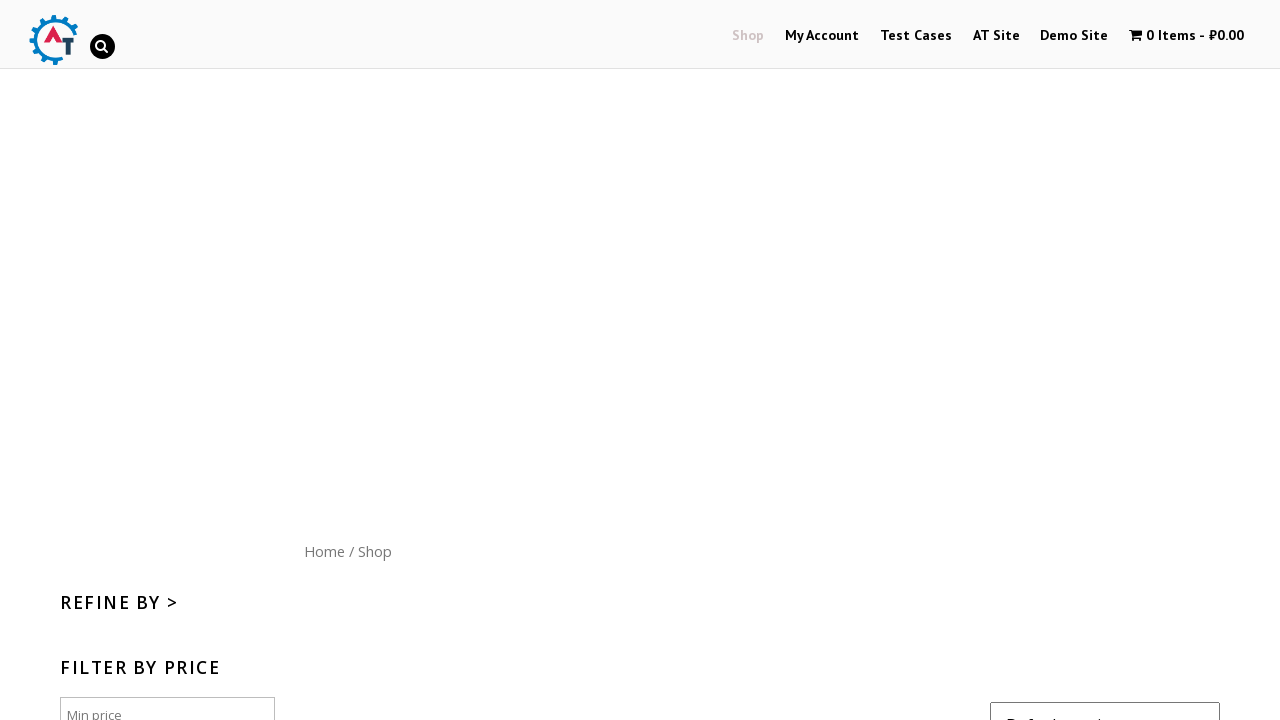

Scrolled down 300px to view products
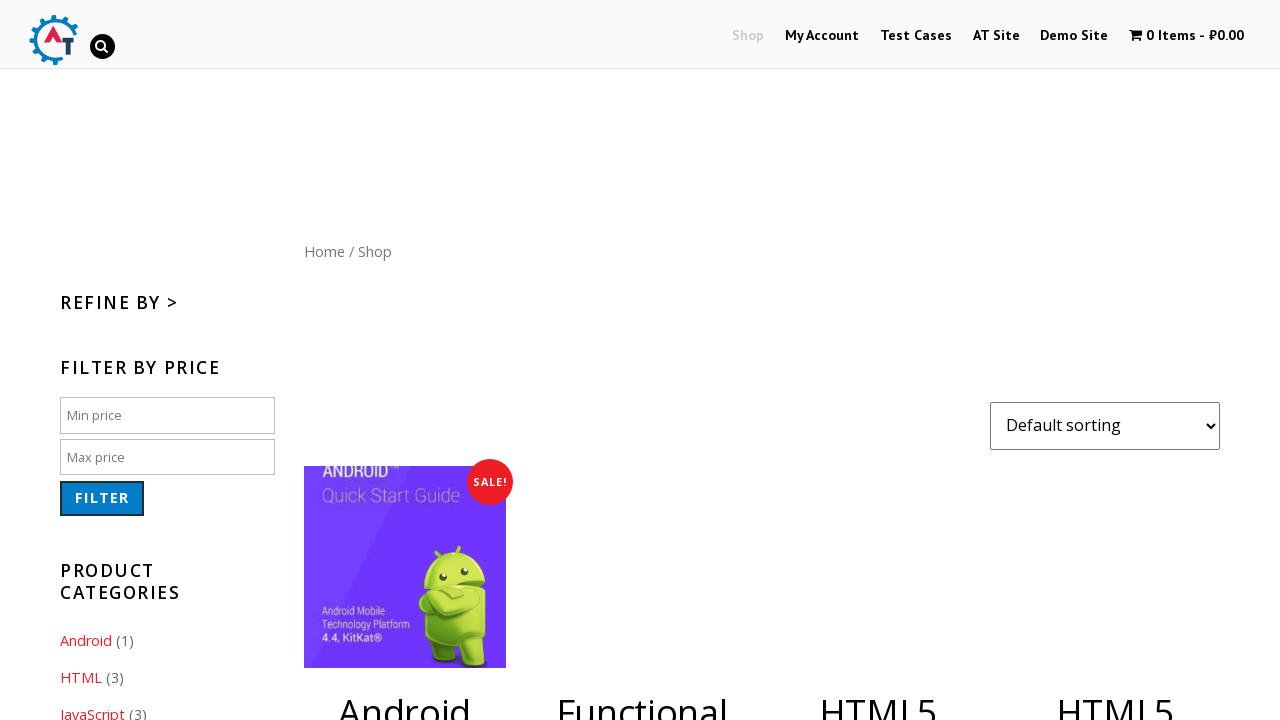

Clicked 'Add to Basket' button on 6th product at (641, 360) on ul.products.masonry-done li:nth-child(6) a.button
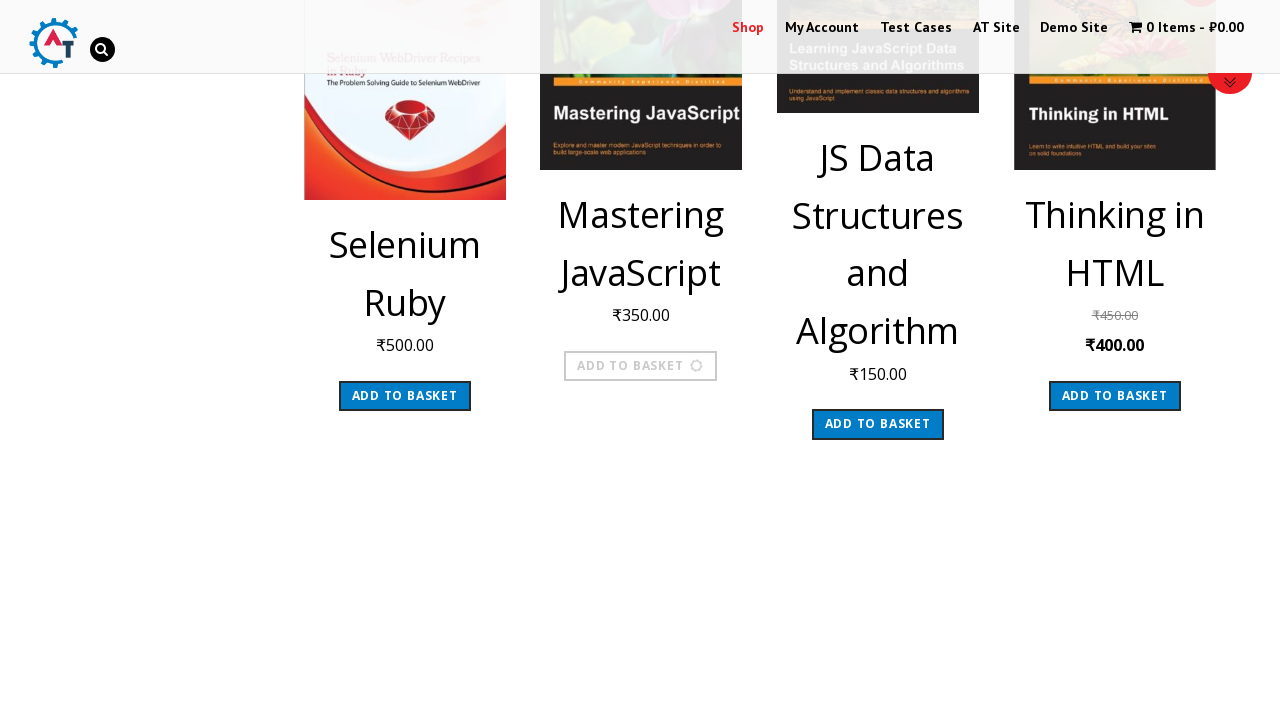

Cart contents indicator loaded after adding product
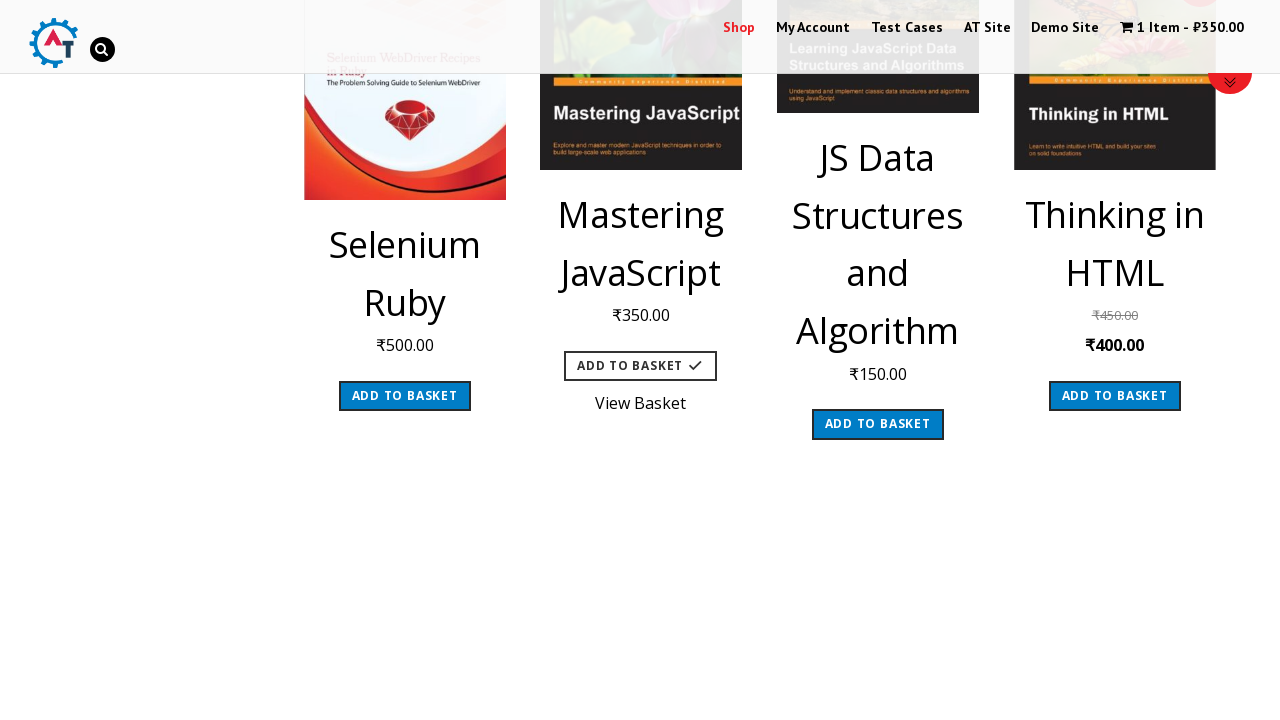

Clicked on cart to view detailed contents at (1182, 28) on .wpmenucart-contents
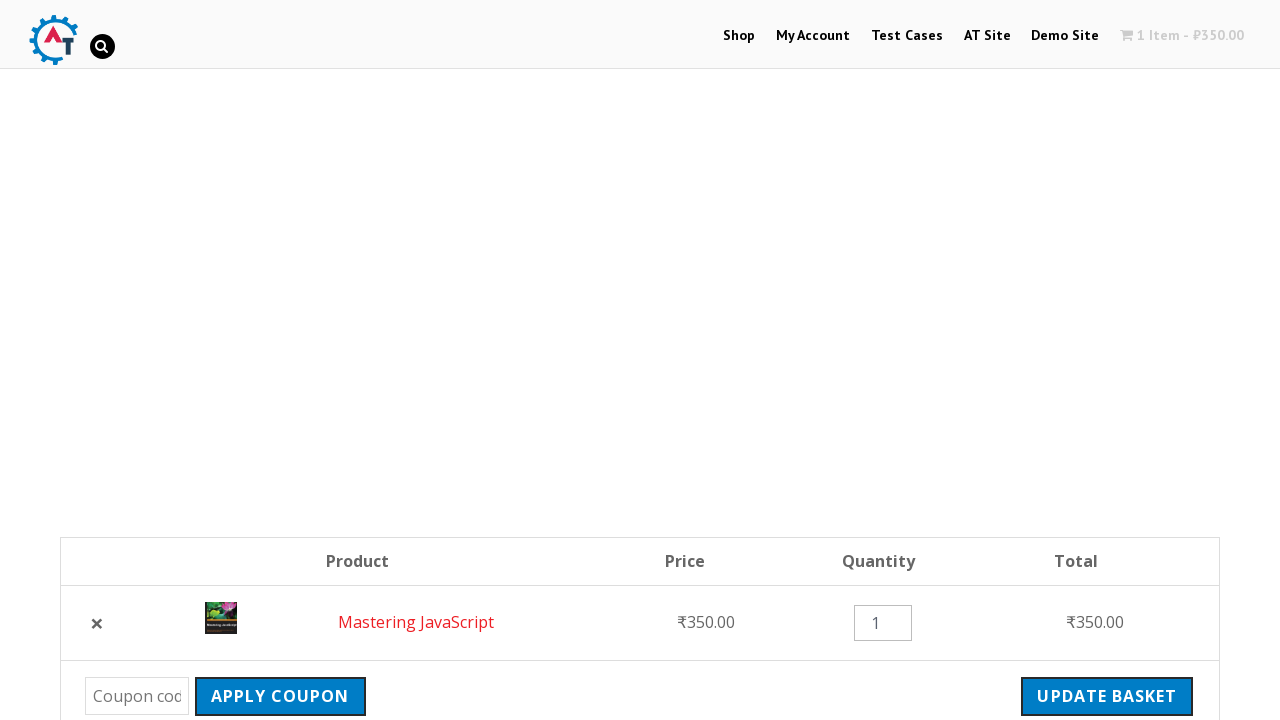

Cart subtotal element loaded
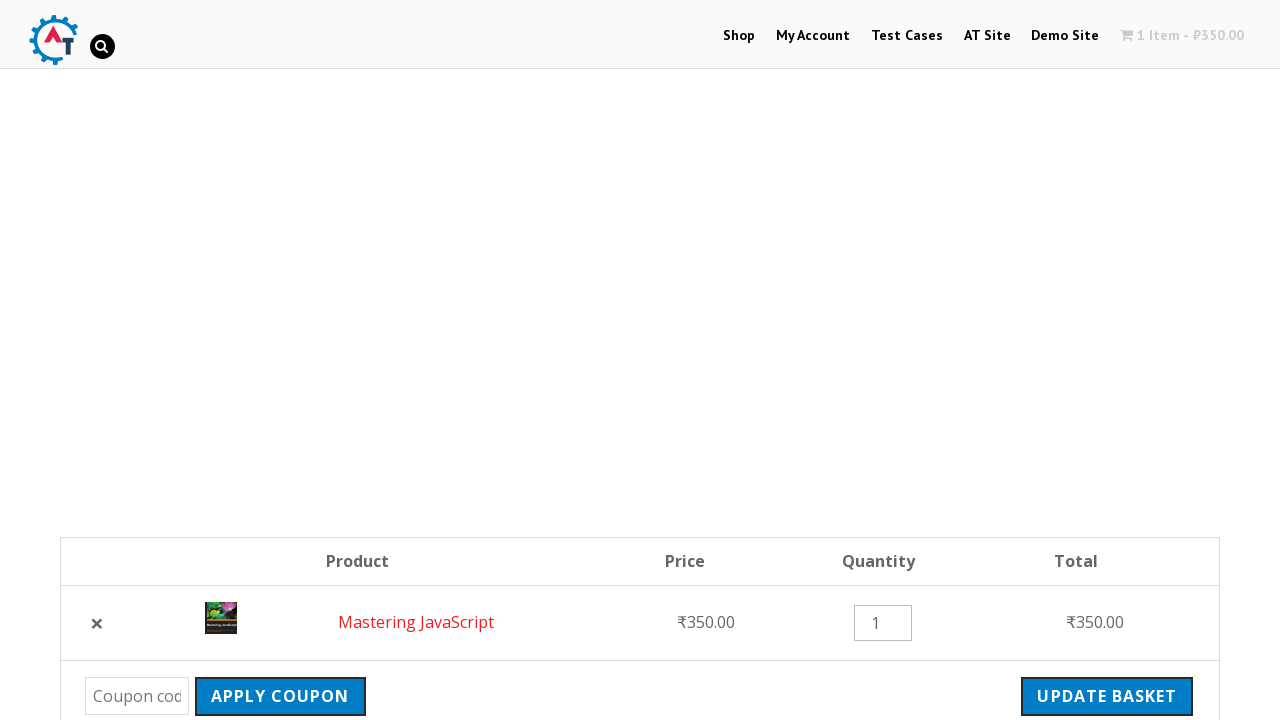

Cart order total element loaded - price verification complete
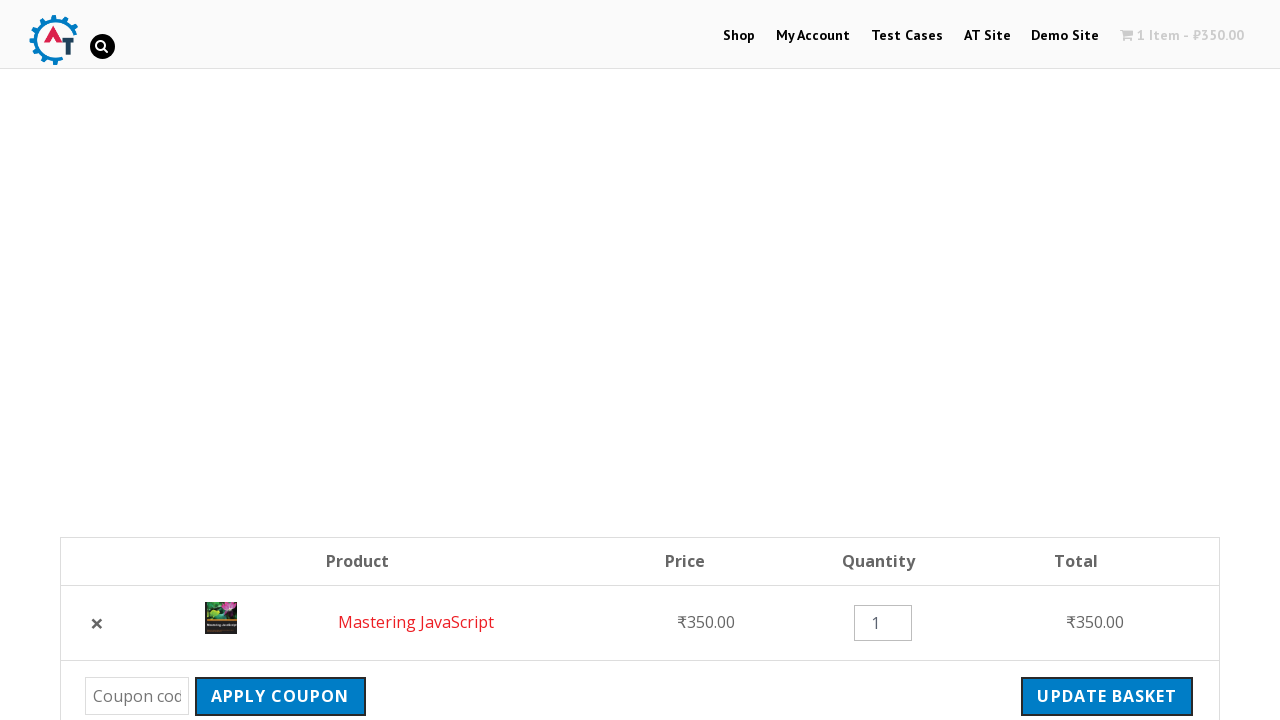

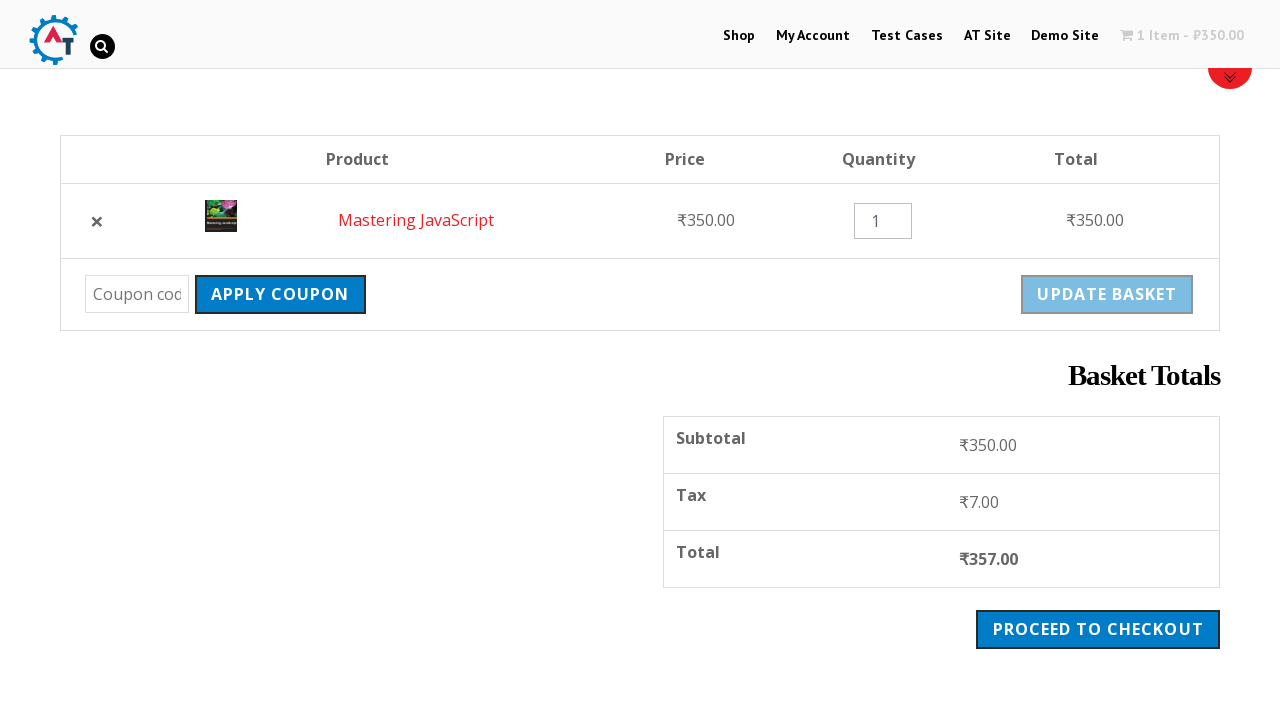